Tests keyboard interactions on a form including filling fields, using TAB navigation, and copy-paste operations with keyboard shortcuts

Starting URL: https://demoqa.com/text-box

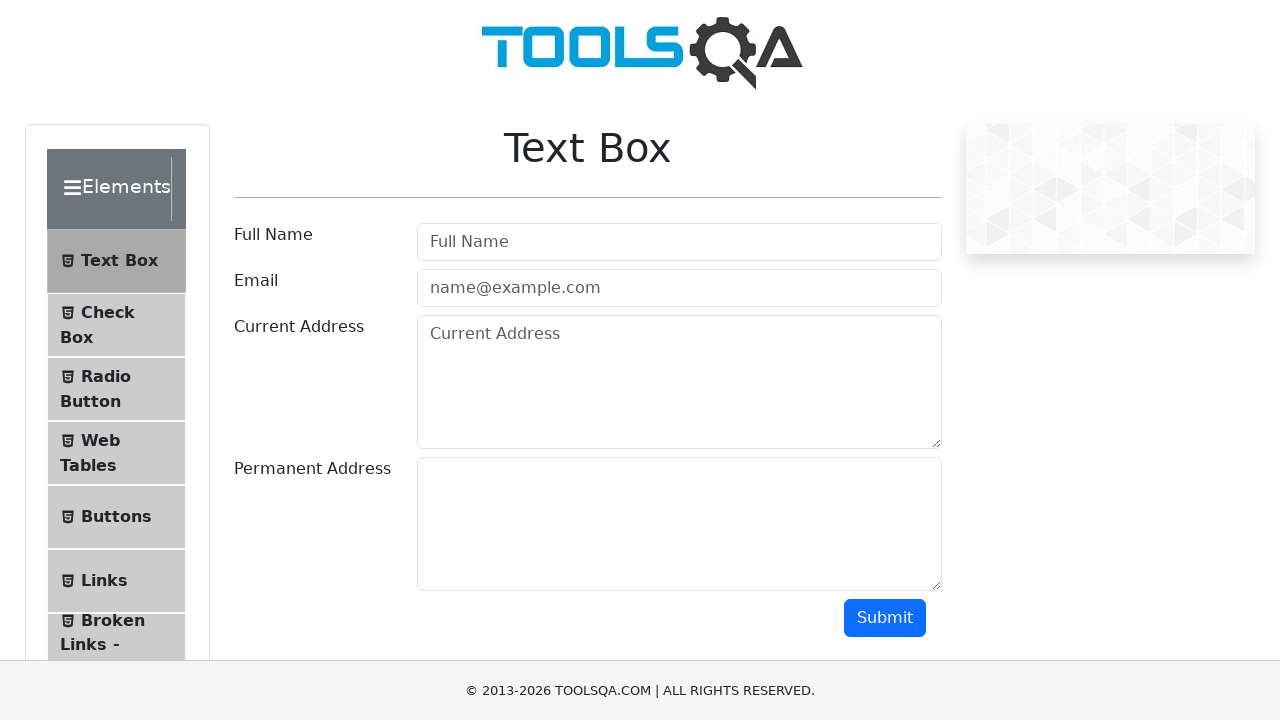

Filled Full Name field with 'Ravi Nangare' on #userName
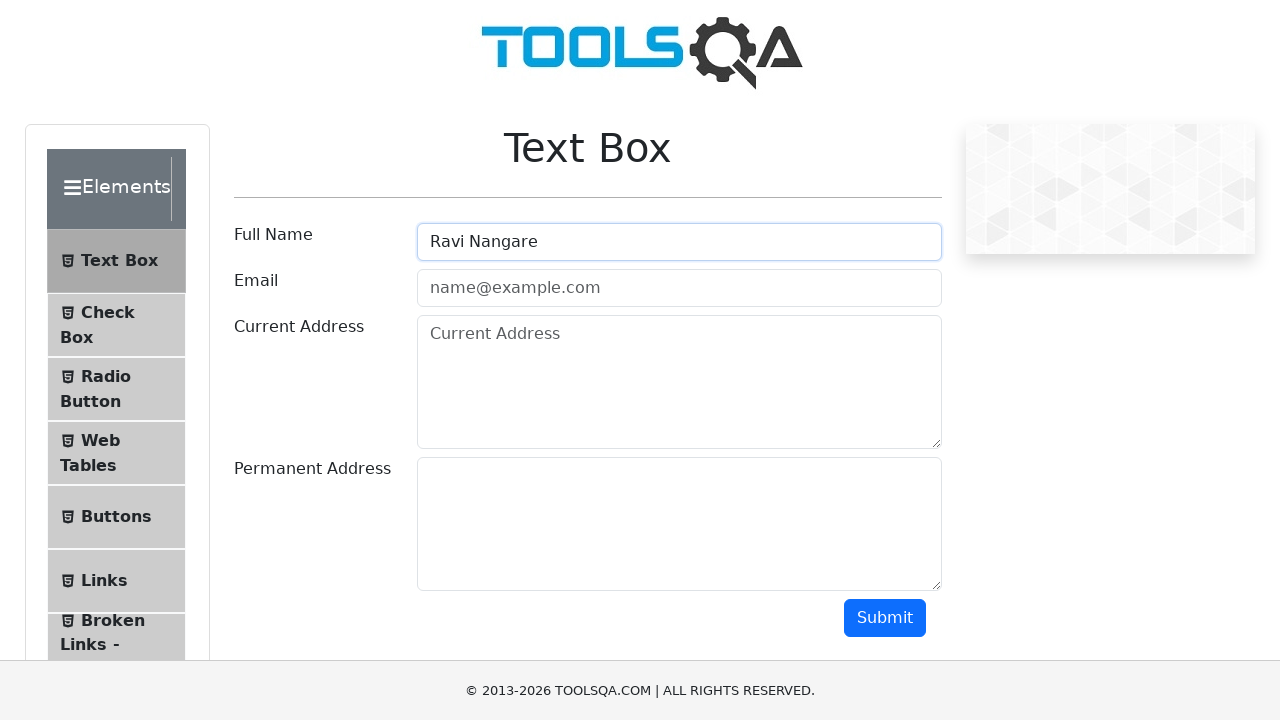

Pressed Tab to navigate to email field
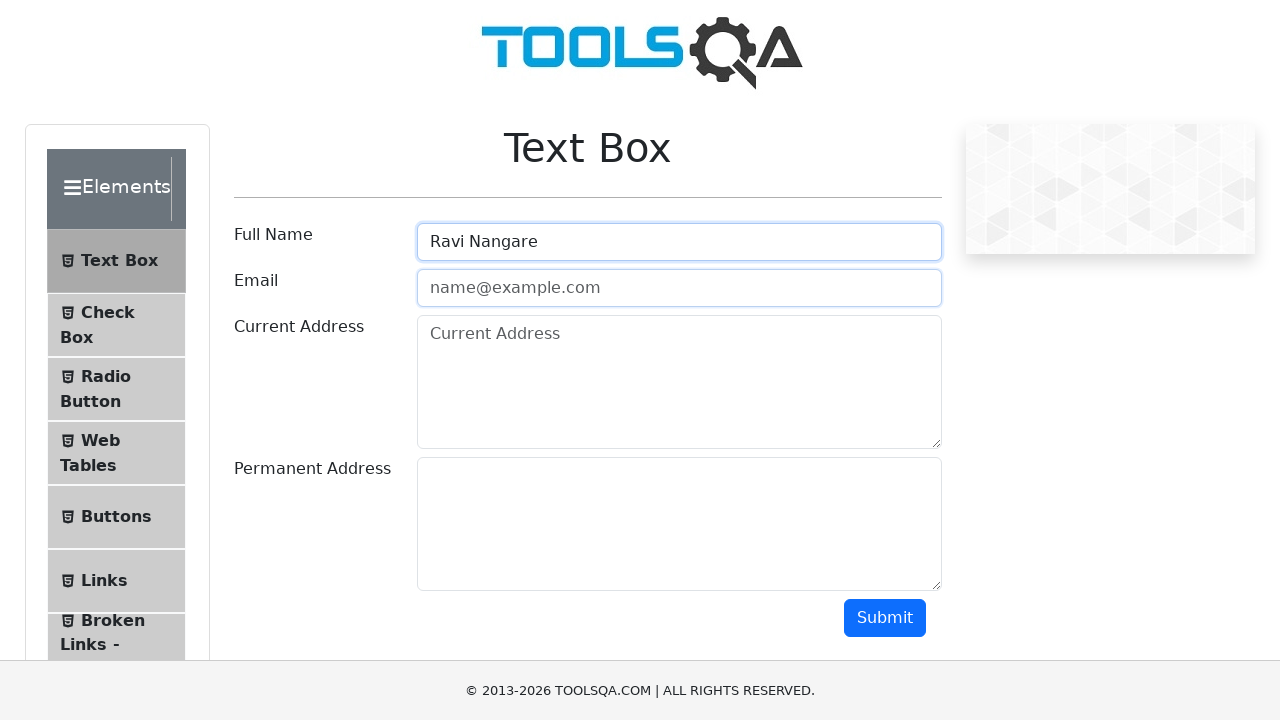

Typed email address 'ravinangre@gmail.com' in email field
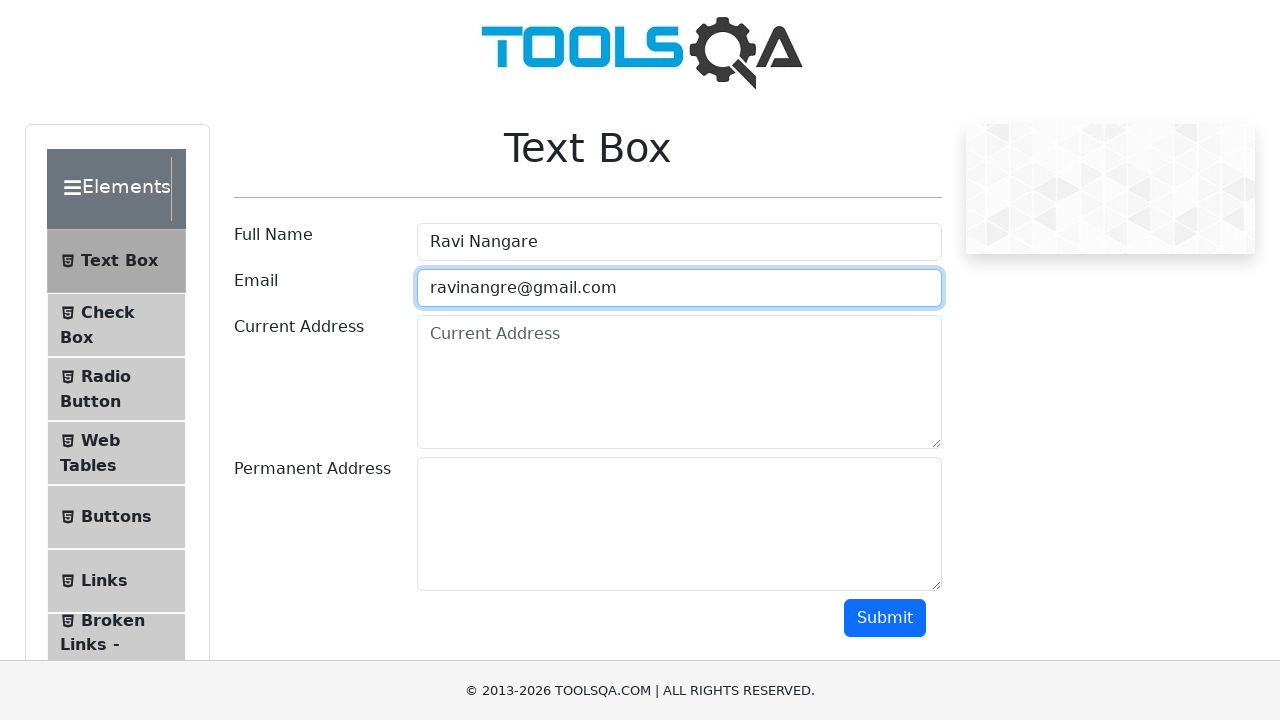

Pressed Tab to navigate to current address field
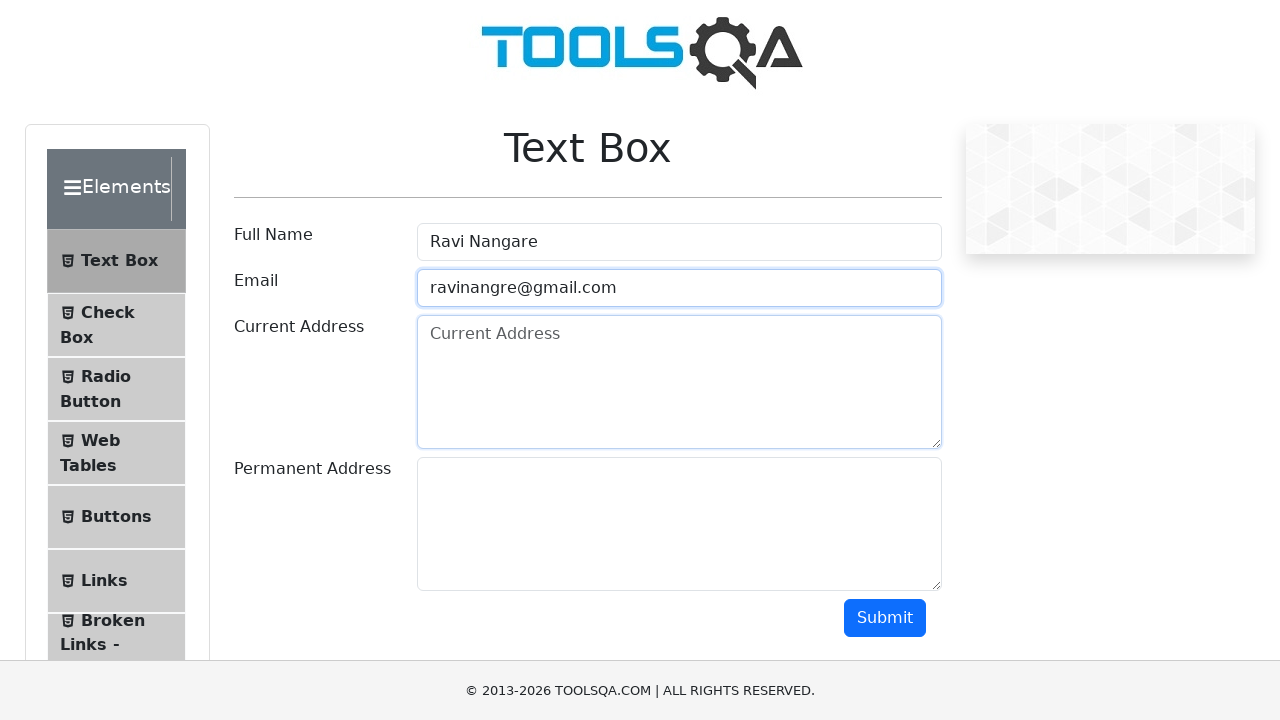

Typed current address in address field
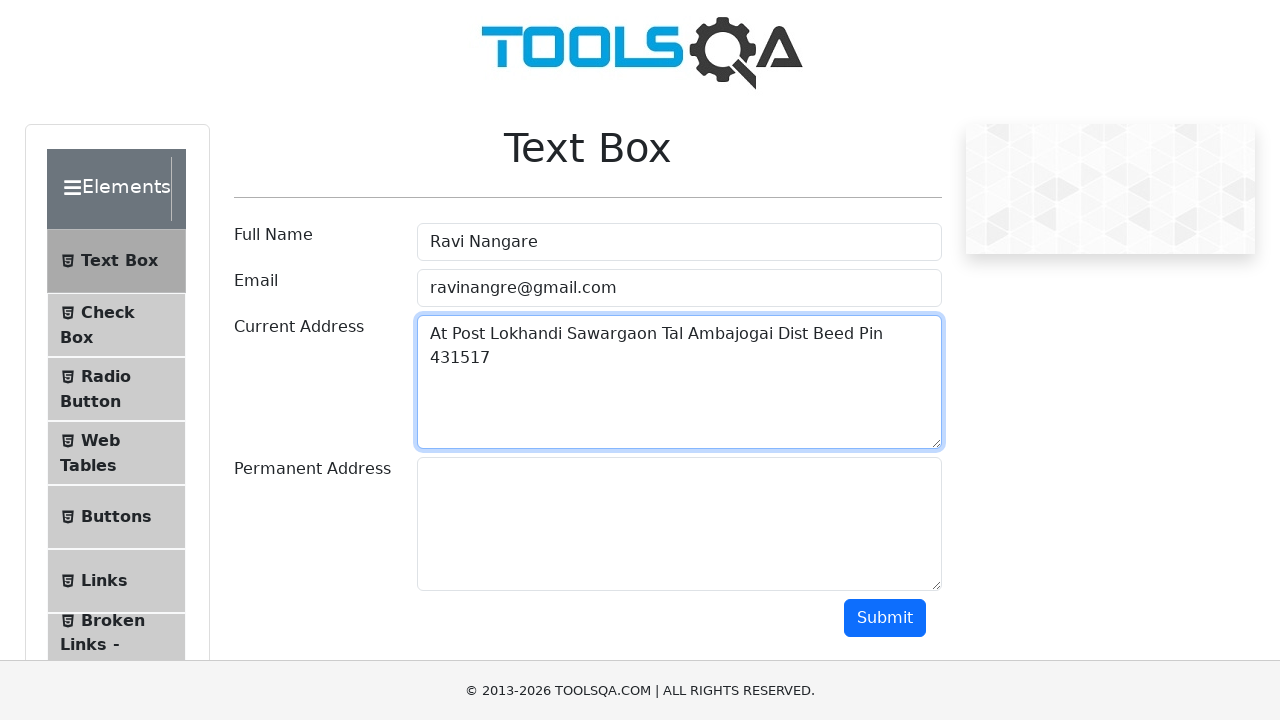

Pressed Ctrl+A to select all text in current address field
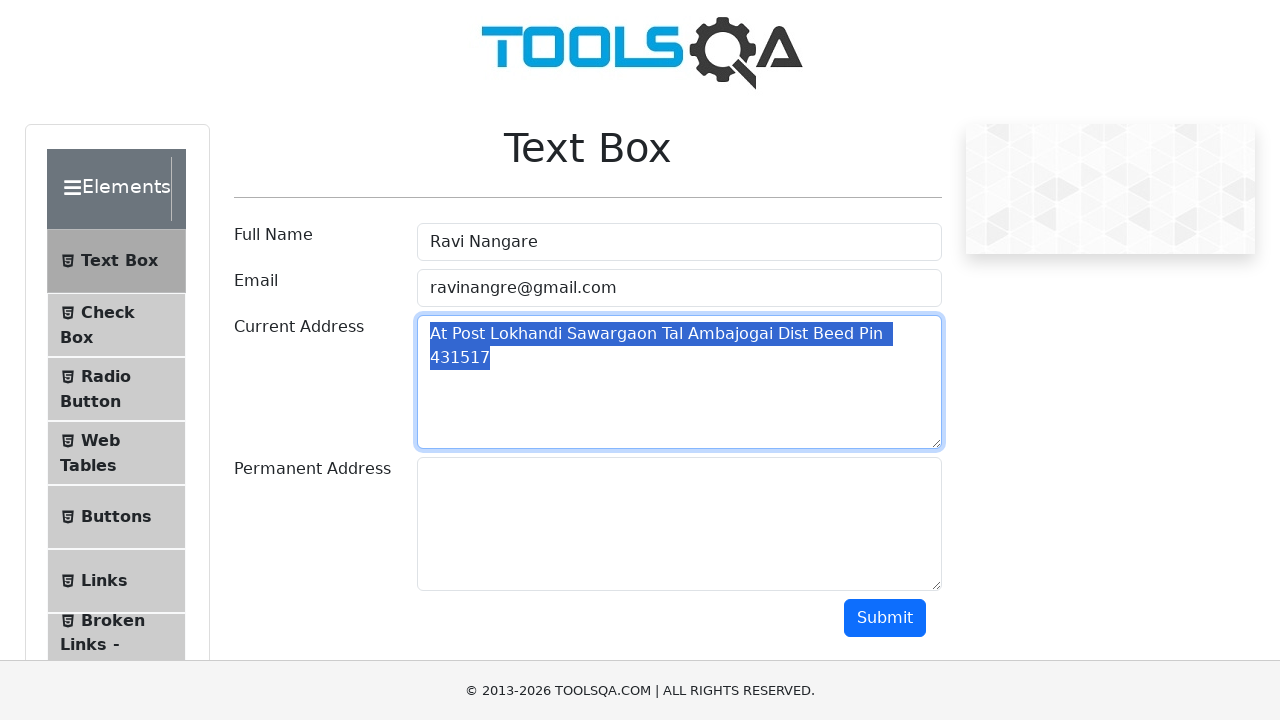

Pressed Ctrl+C to copy the selected address text
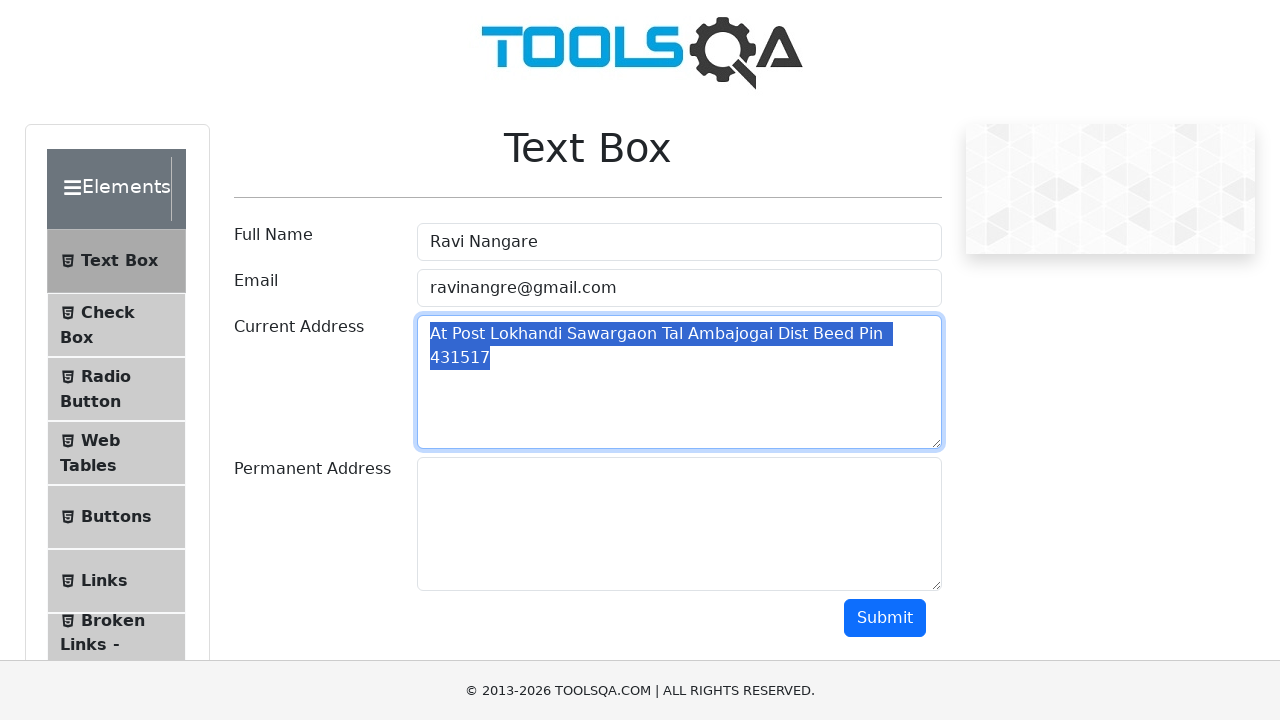

Pressed Tab to navigate to permanent address field
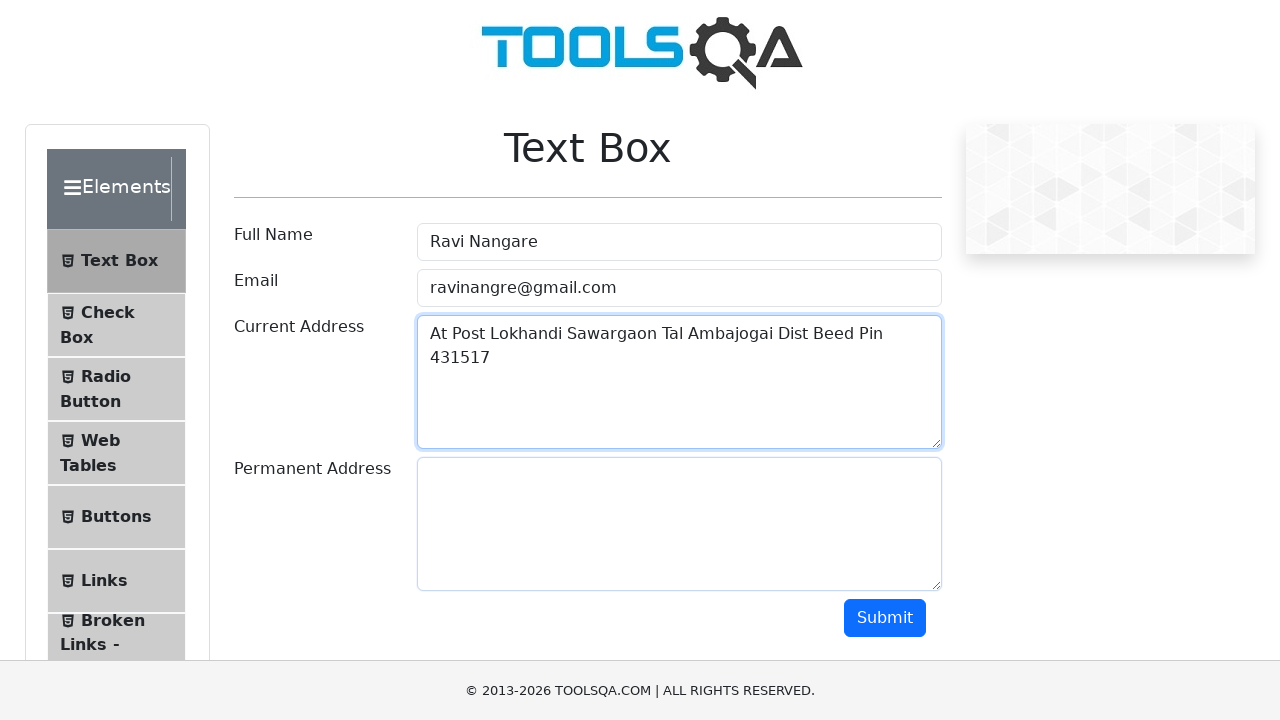

Pressed Ctrl+V to paste the copied address text into permanent address field
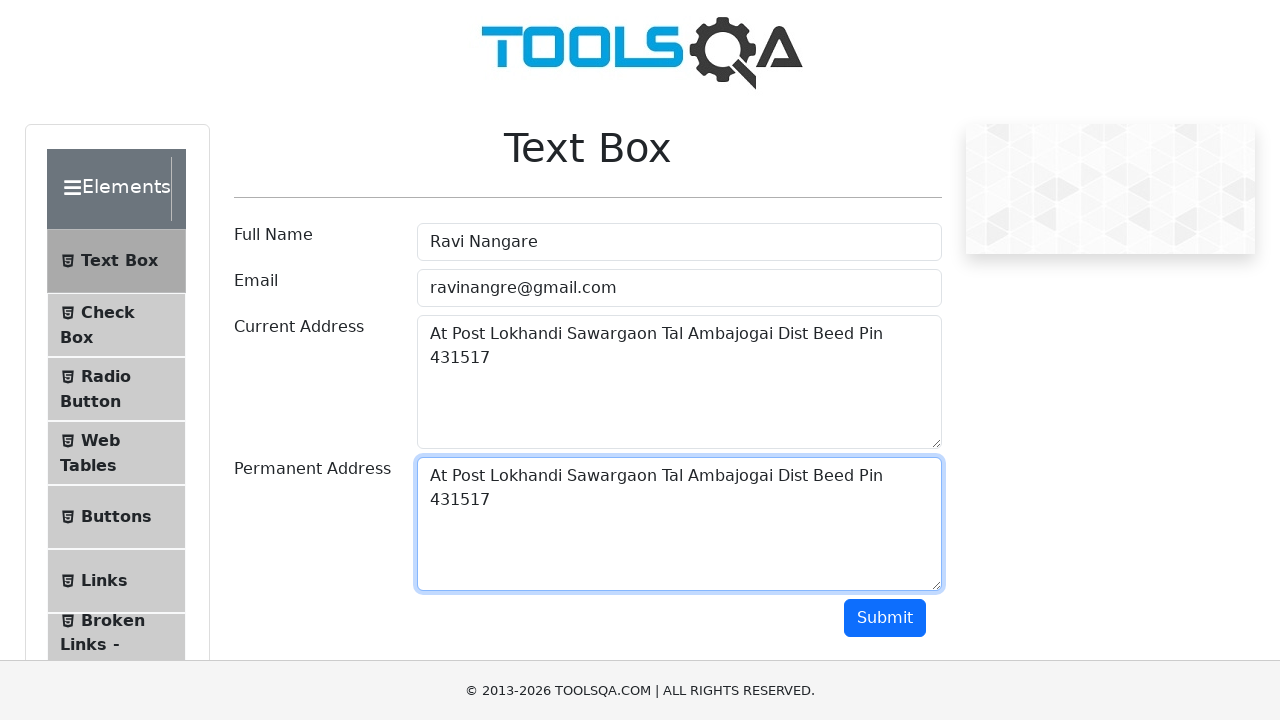

Pressed Tab to navigate to submit button
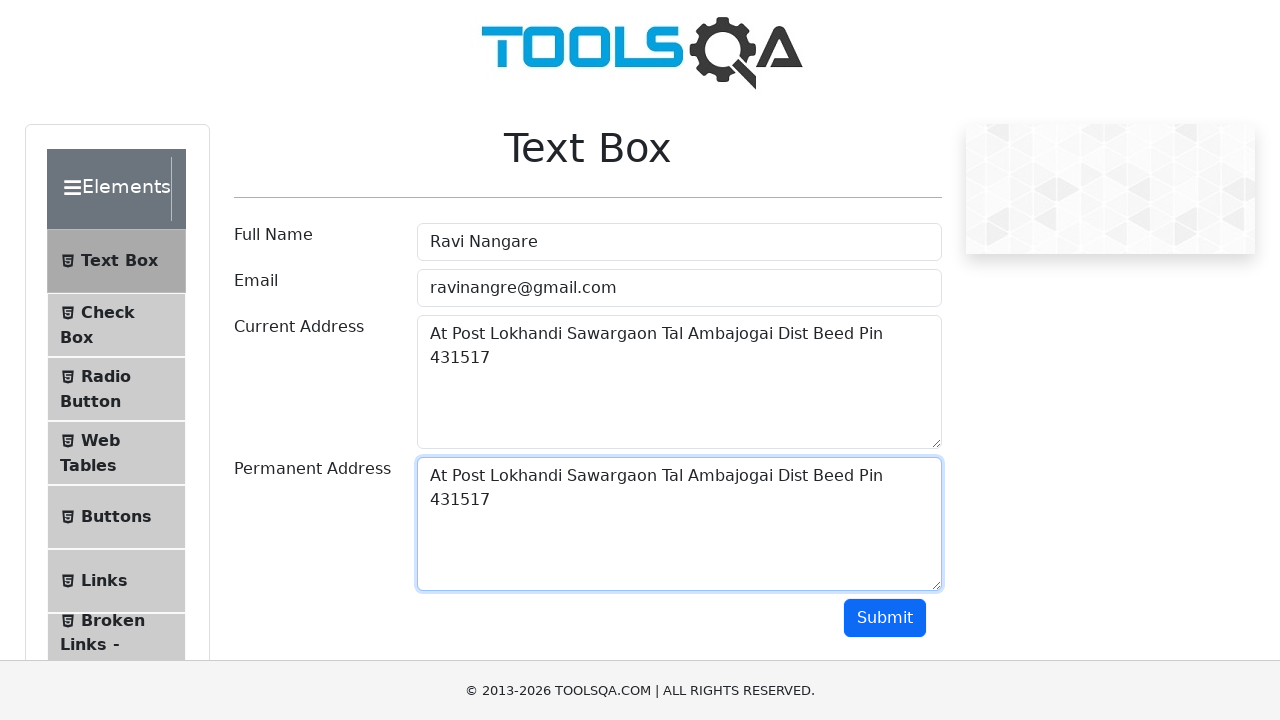

Pressed Enter to submit the form
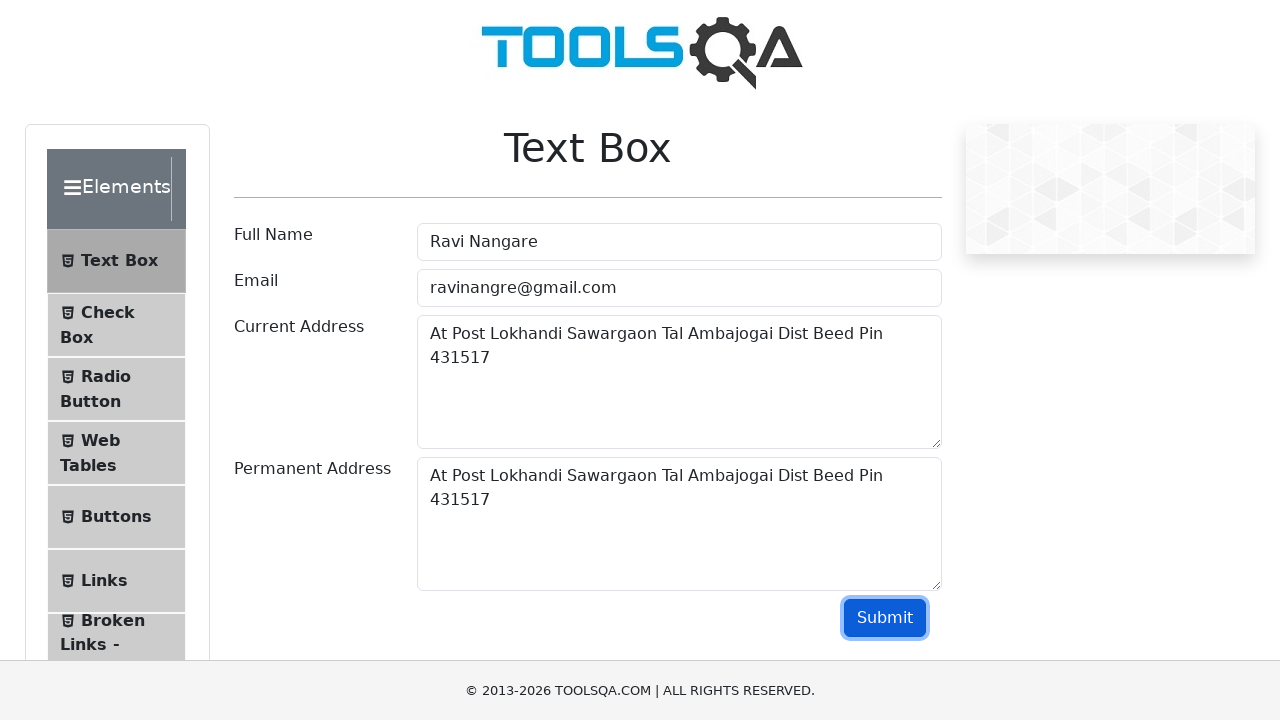

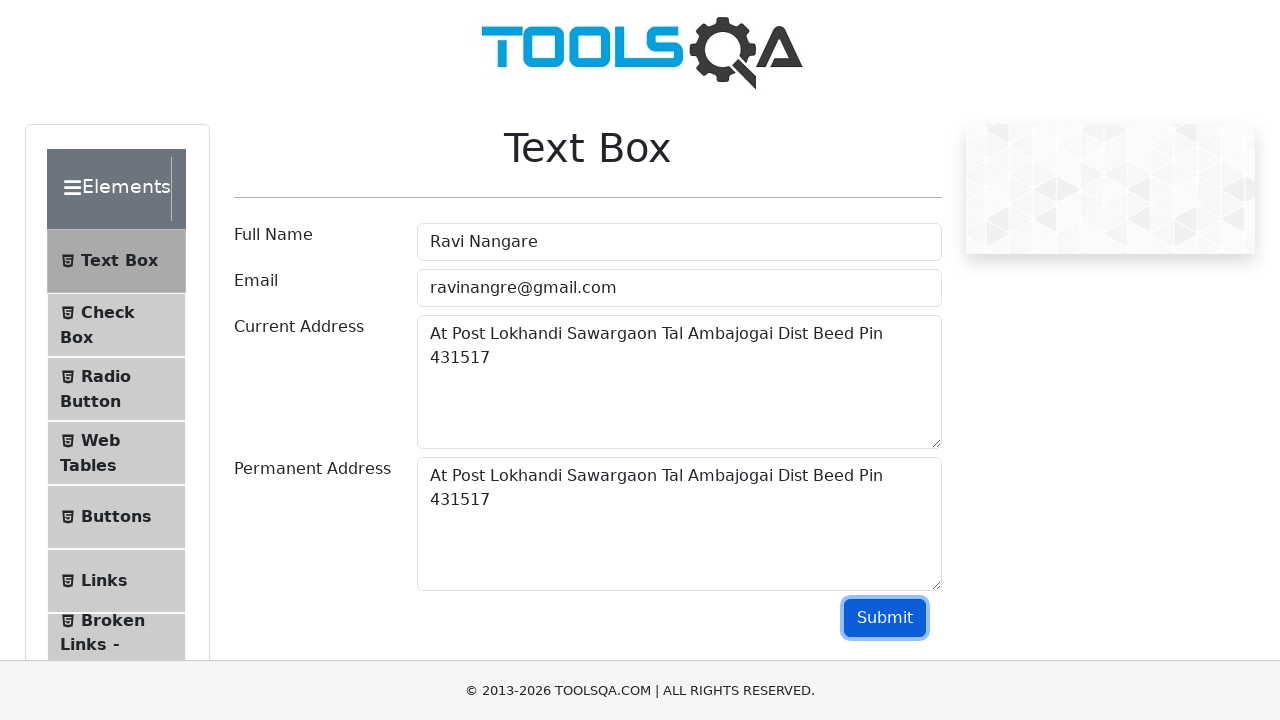